Navigates to DemoQA homepage and clicks on the 'Book Store Application' card from the available tool options

Starting URL: https://demoqa.com/

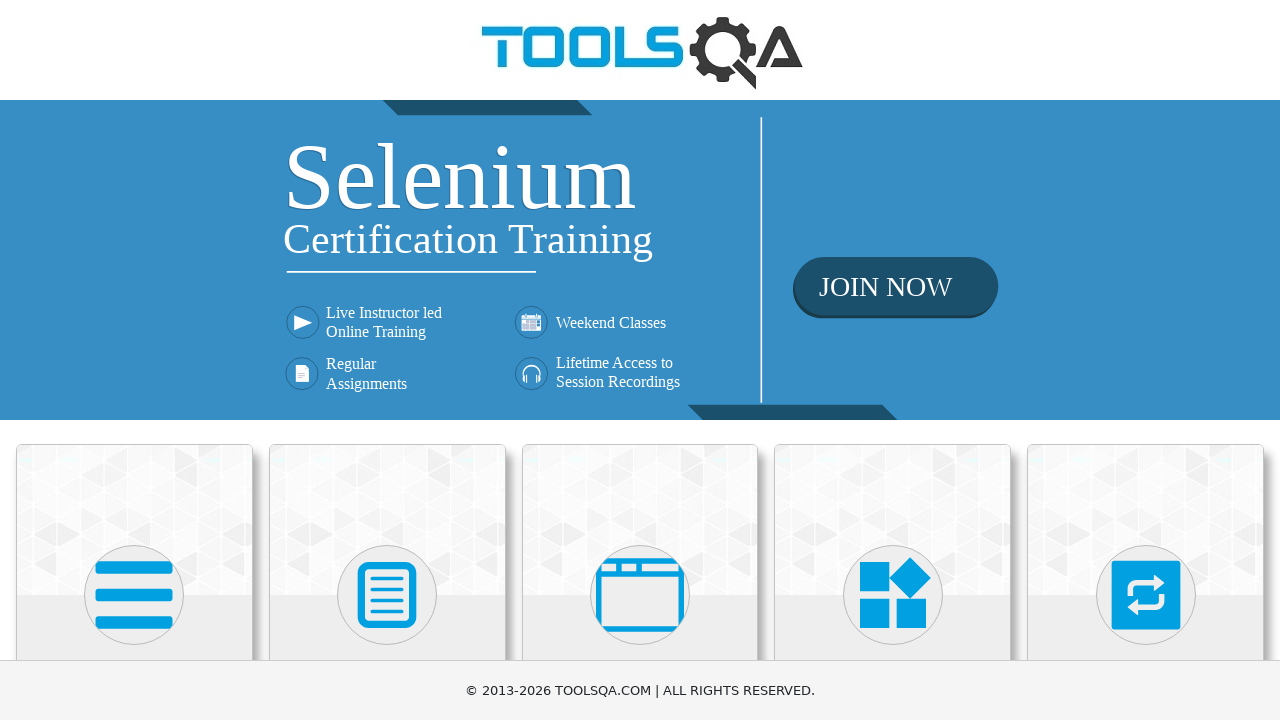

Waited for card elements to load on DemoQA homepage
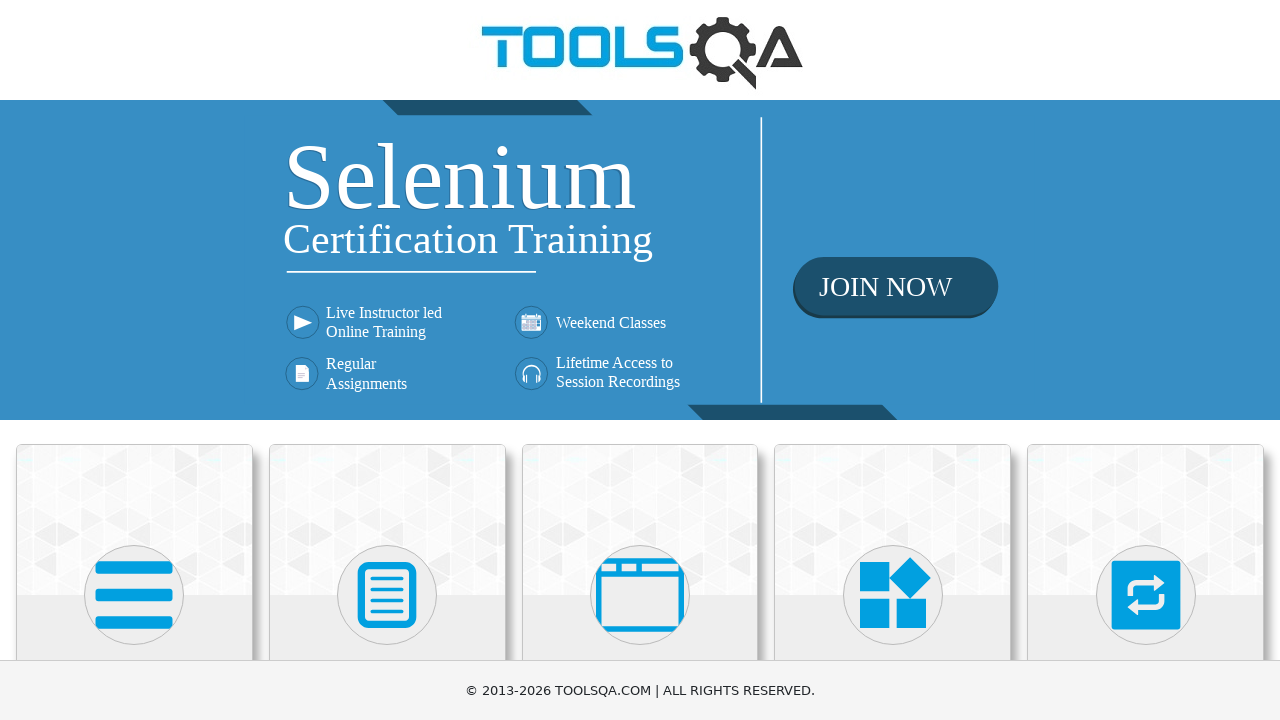

Located all card body elements
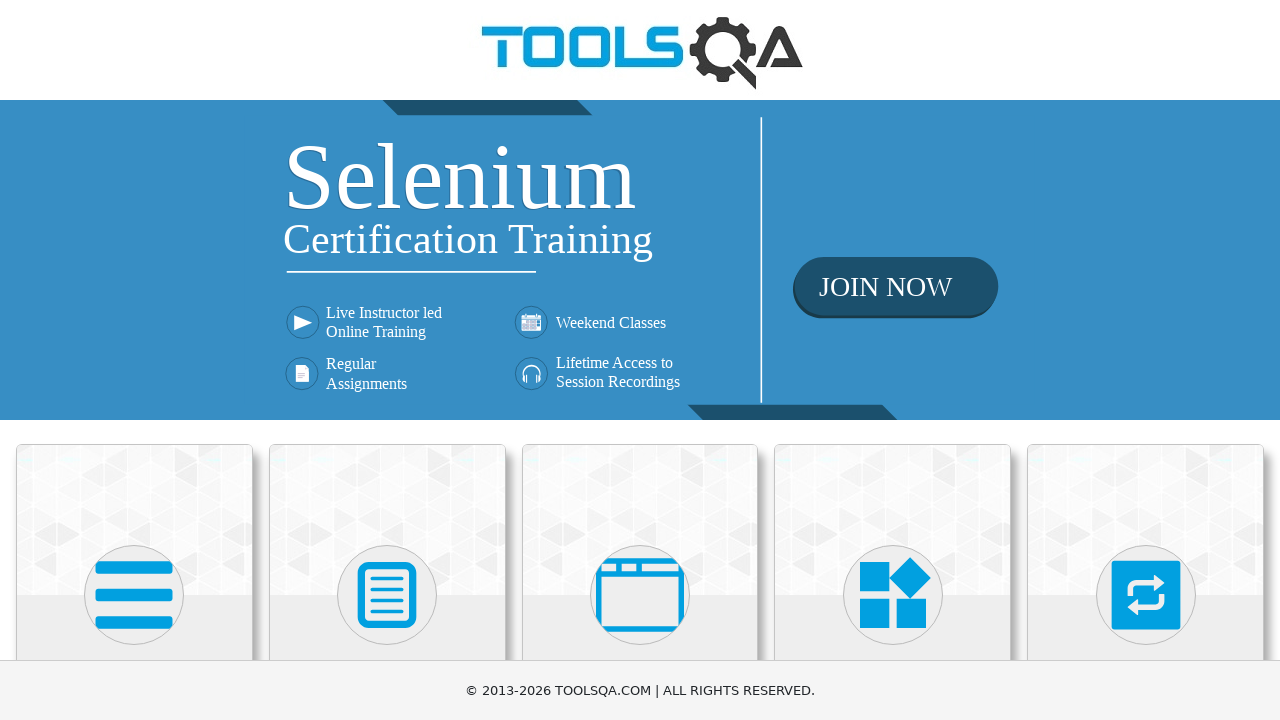

Counted 6 card elements on the page
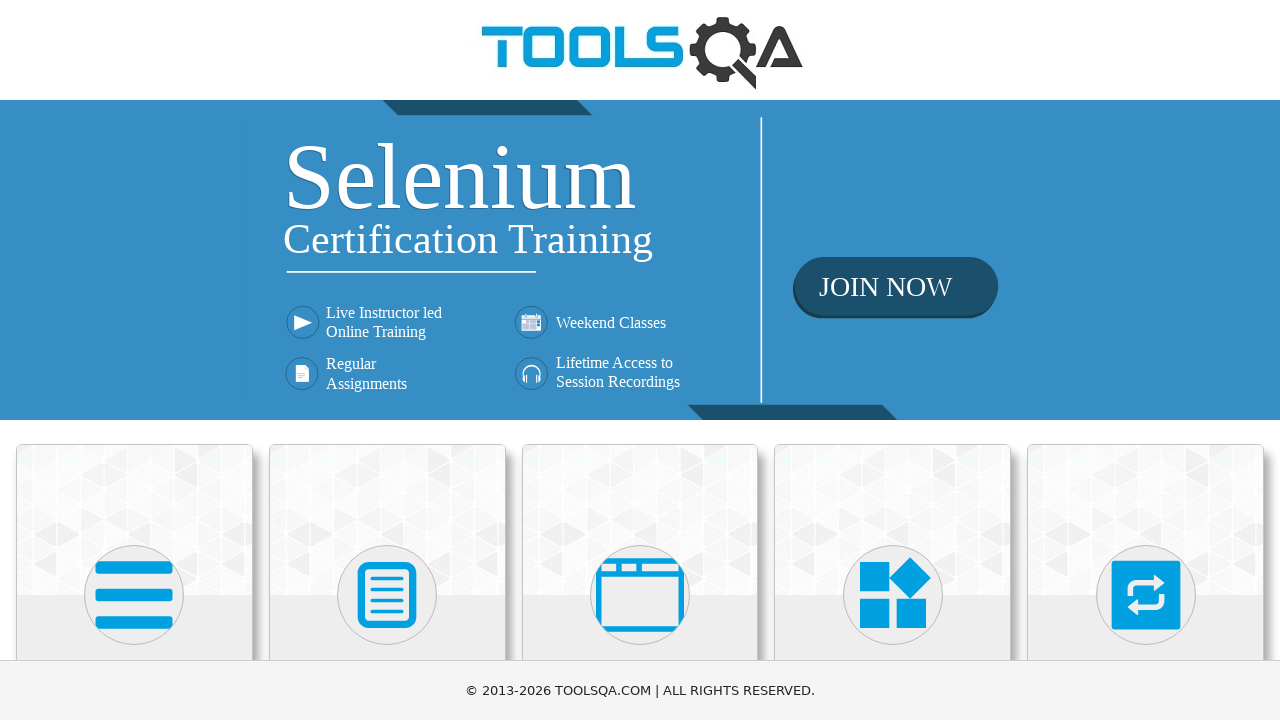

Retrieved text content from card 1
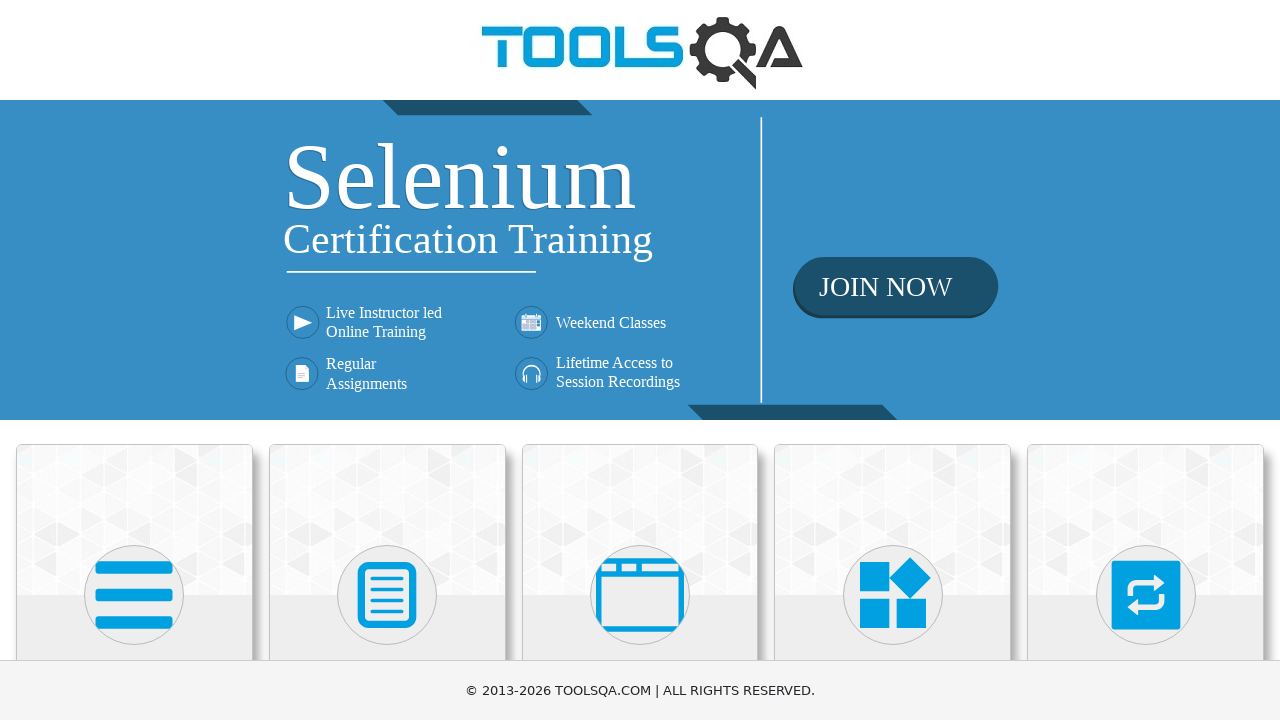

Retrieved text content from card 2
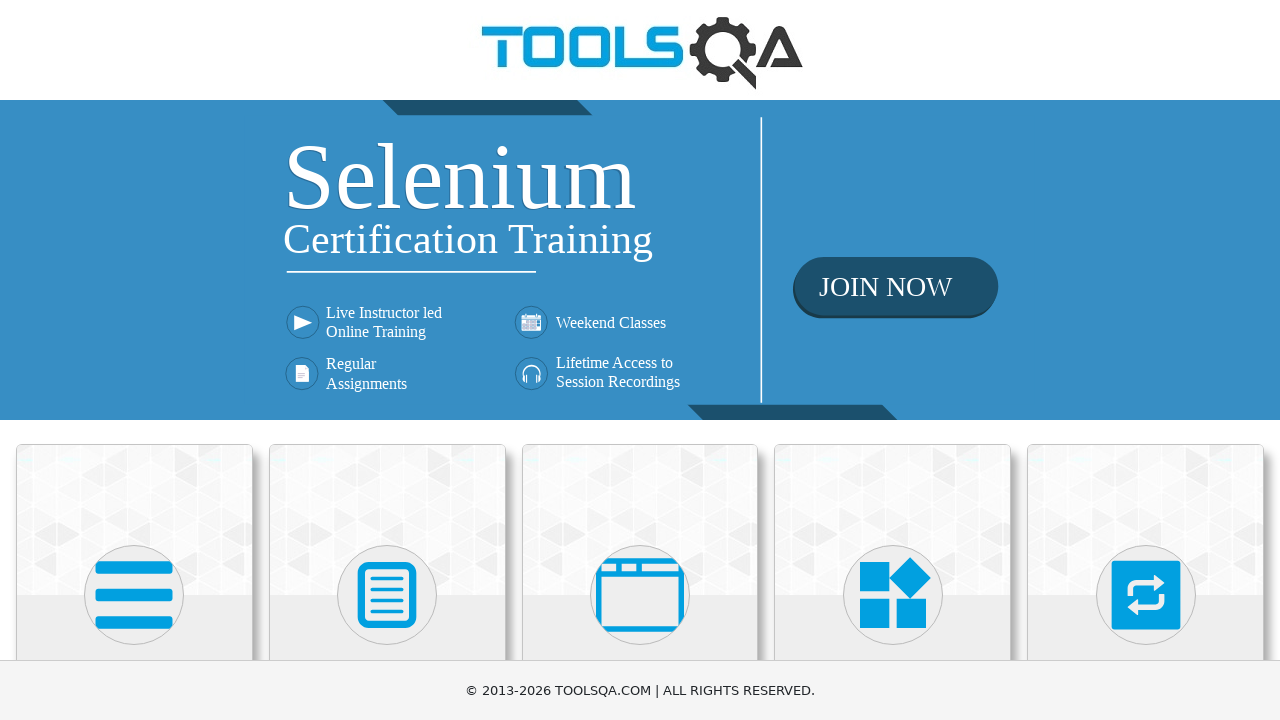

Retrieved text content from card 3
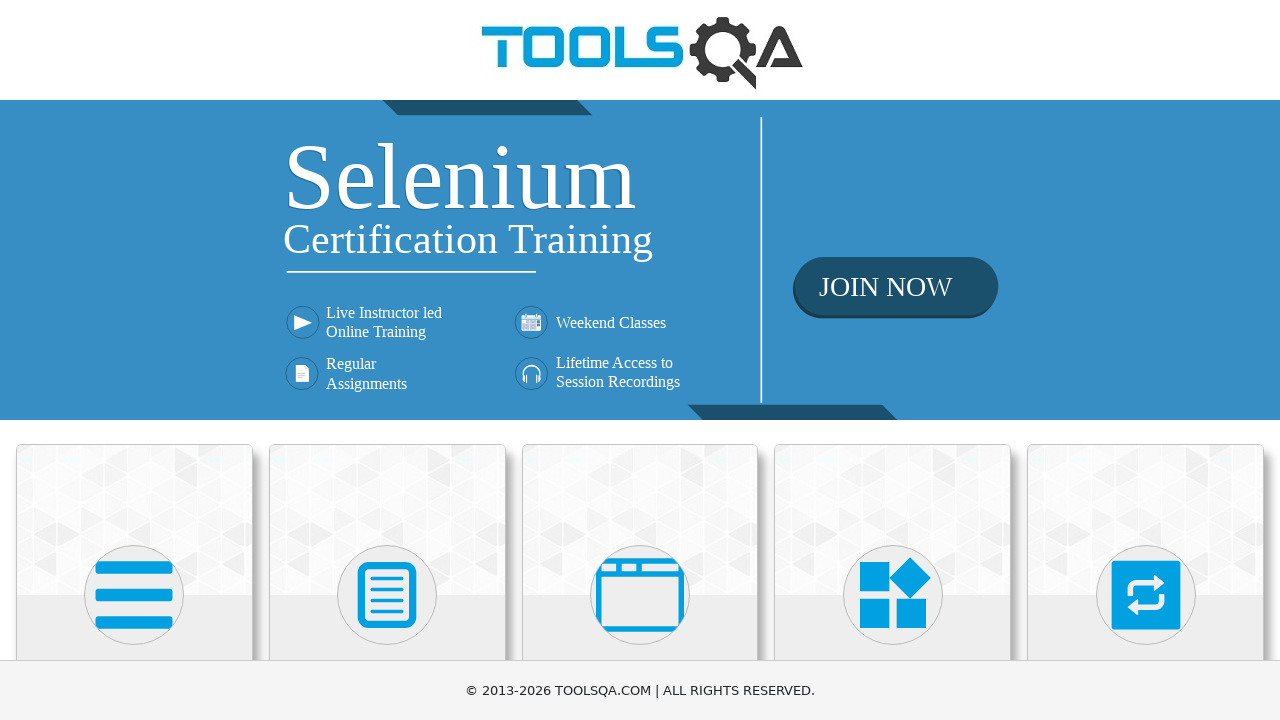

Retrieved text content from card 4
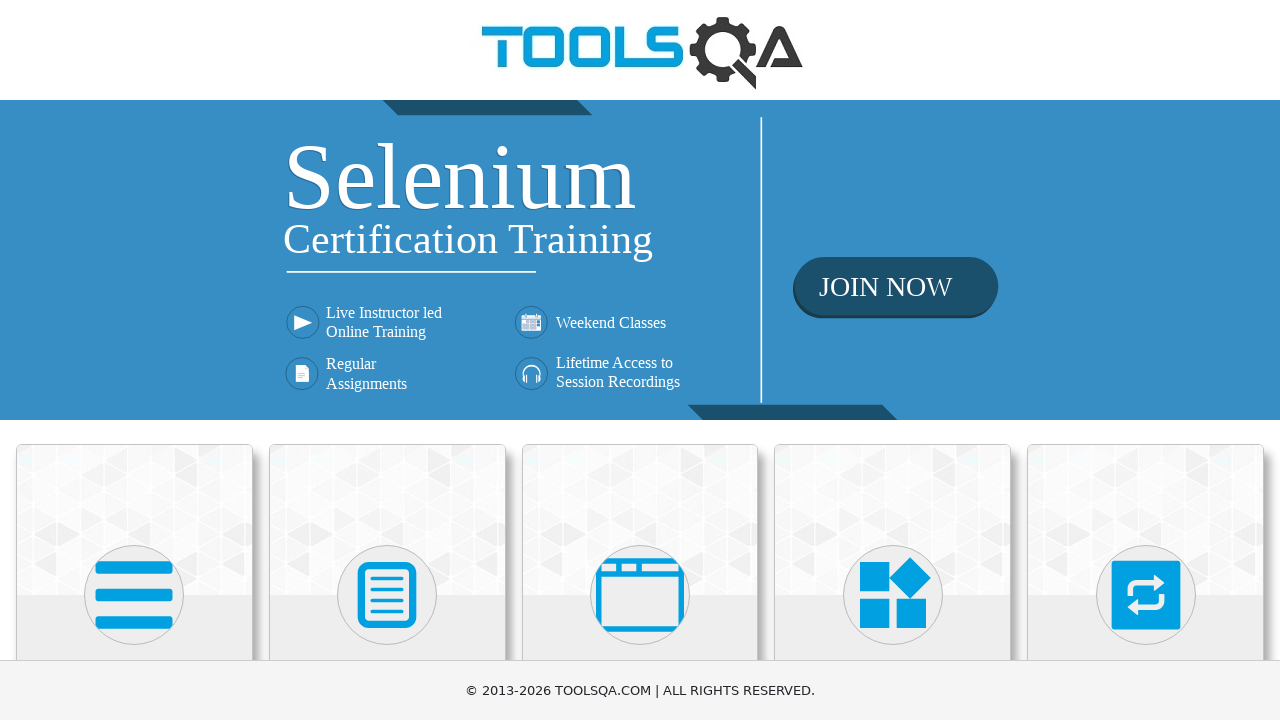

Retrieved text content from card 5
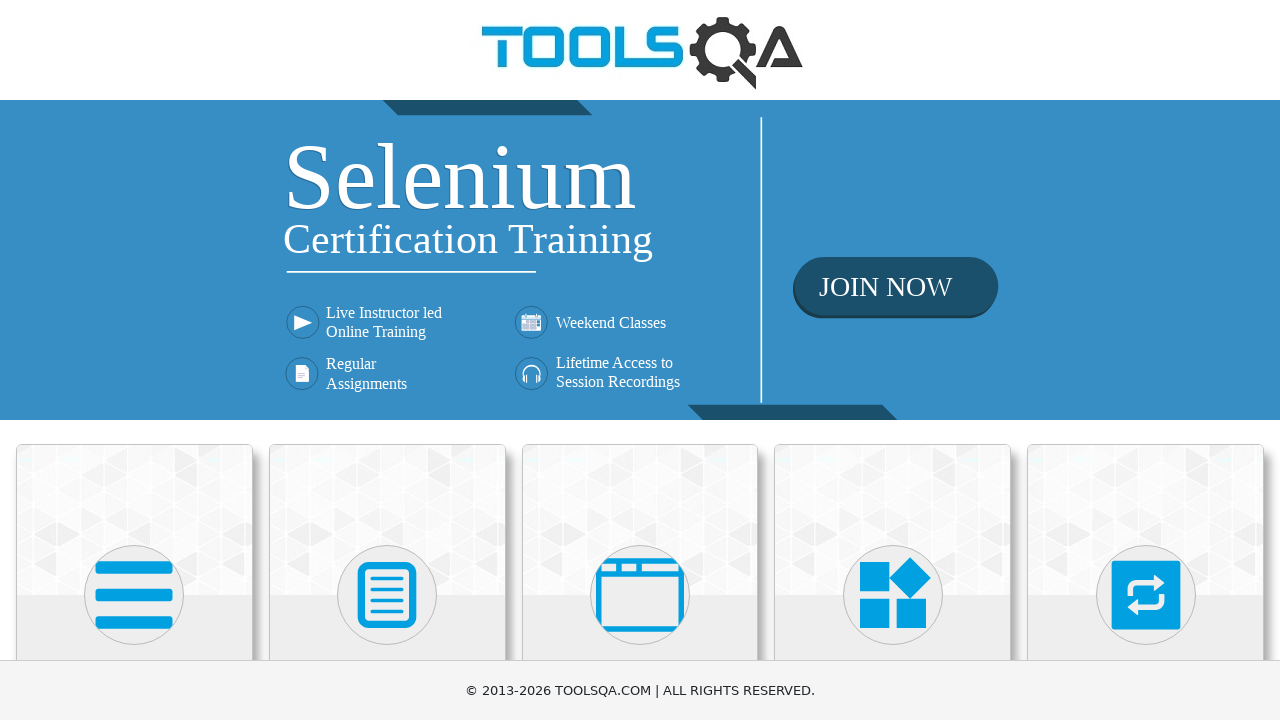

Retrieved text content from card 6
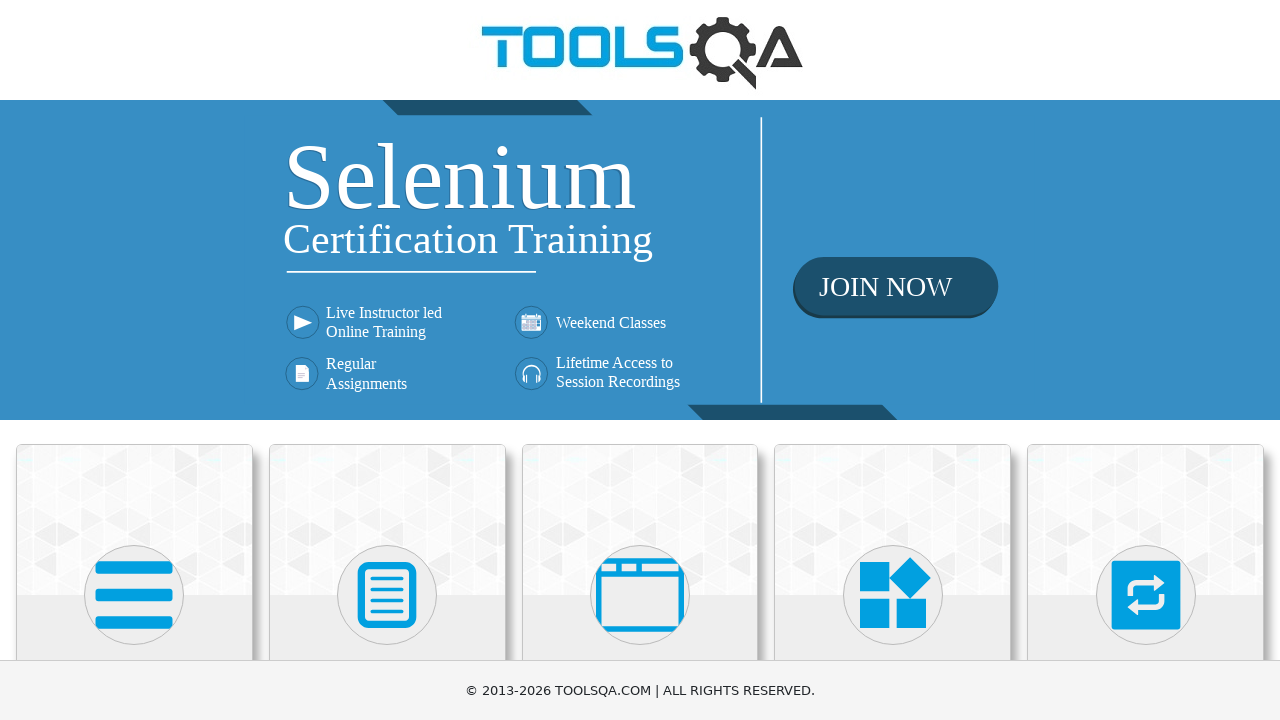

Clicked on 'Book Store Application' card at (134, 465) on .card-body >> nth=5
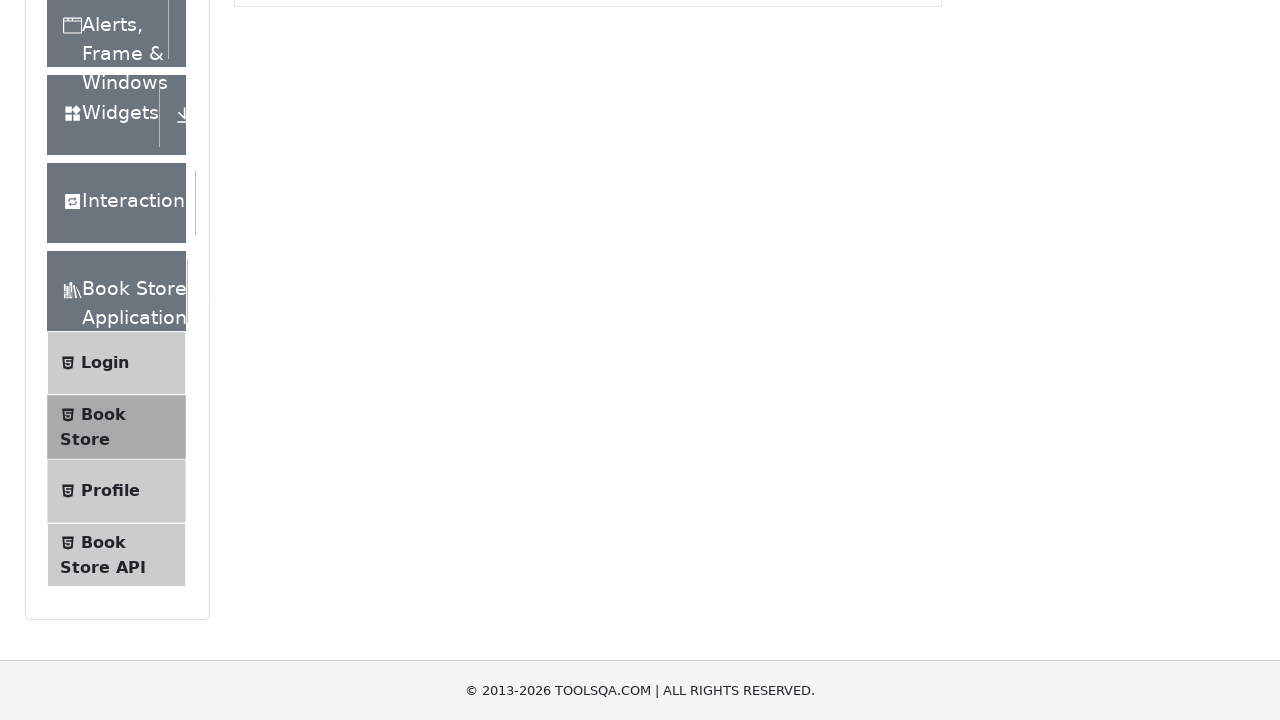

Navigation to Book Store Application completed (networkidle)
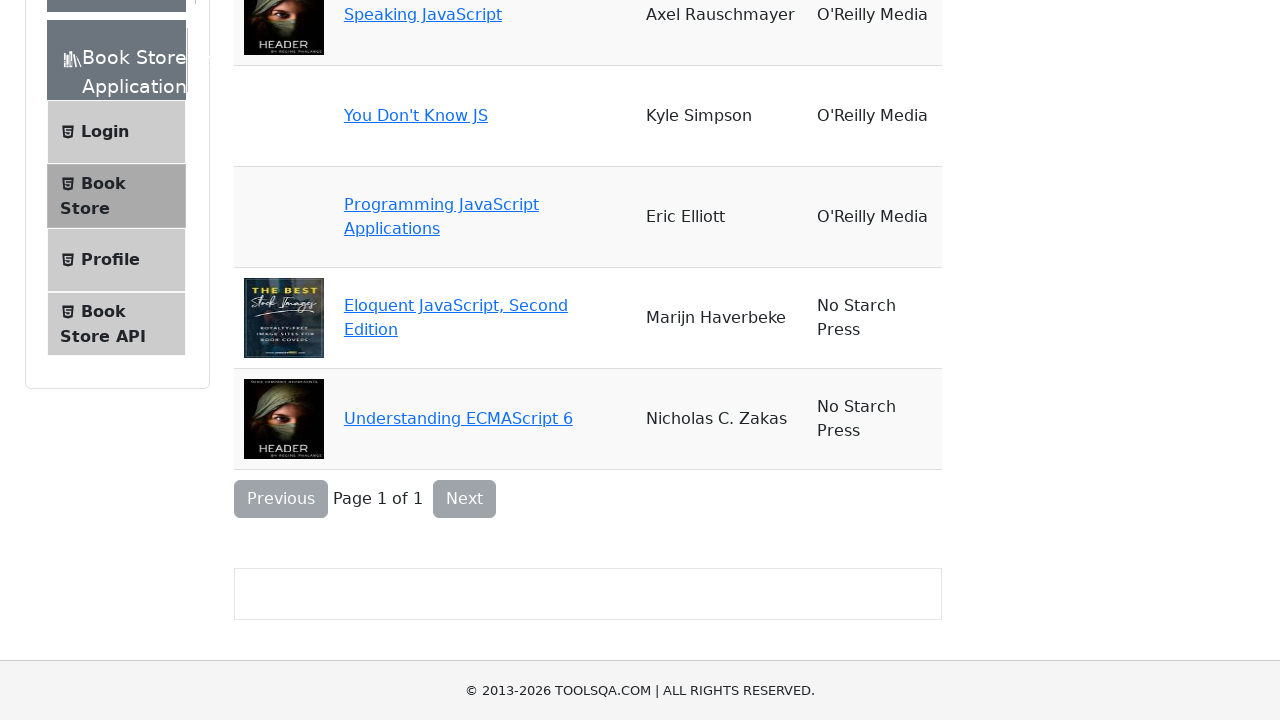

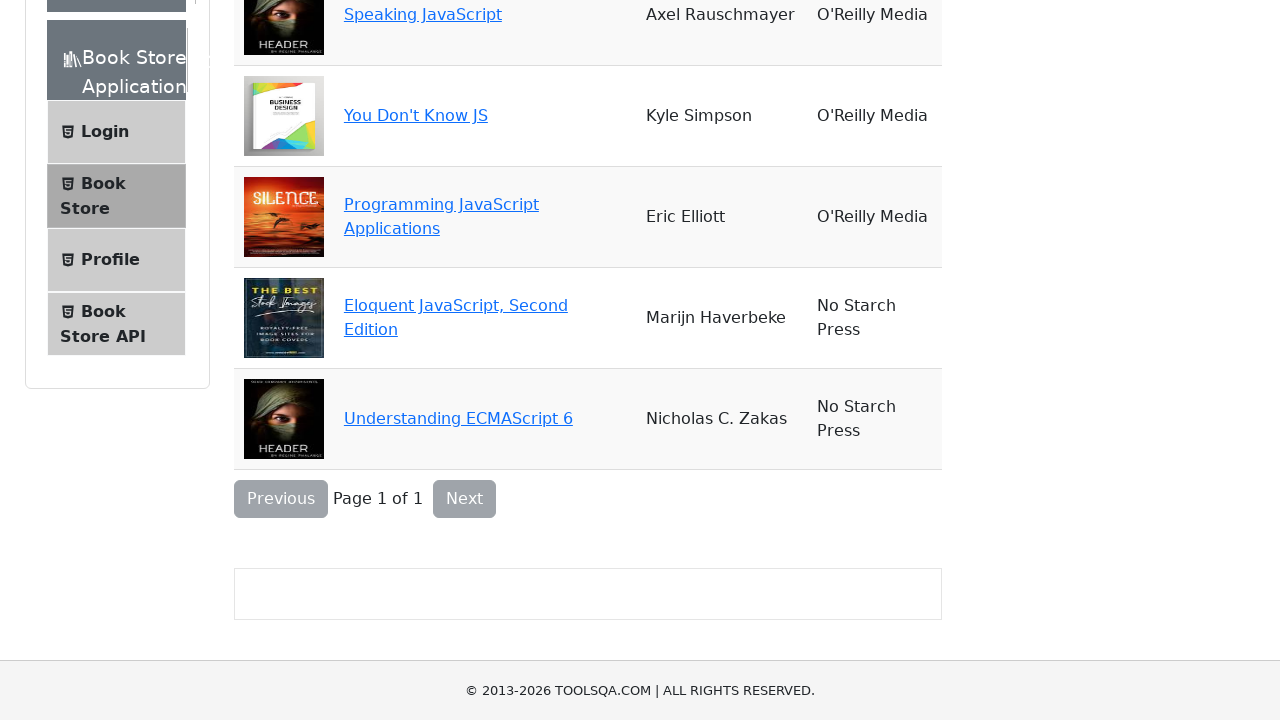